Tests a text box form by filling in user name, email, current address, and permanent address fields, then submitting the form.

Starting URL: https://demoqa.com/text-box

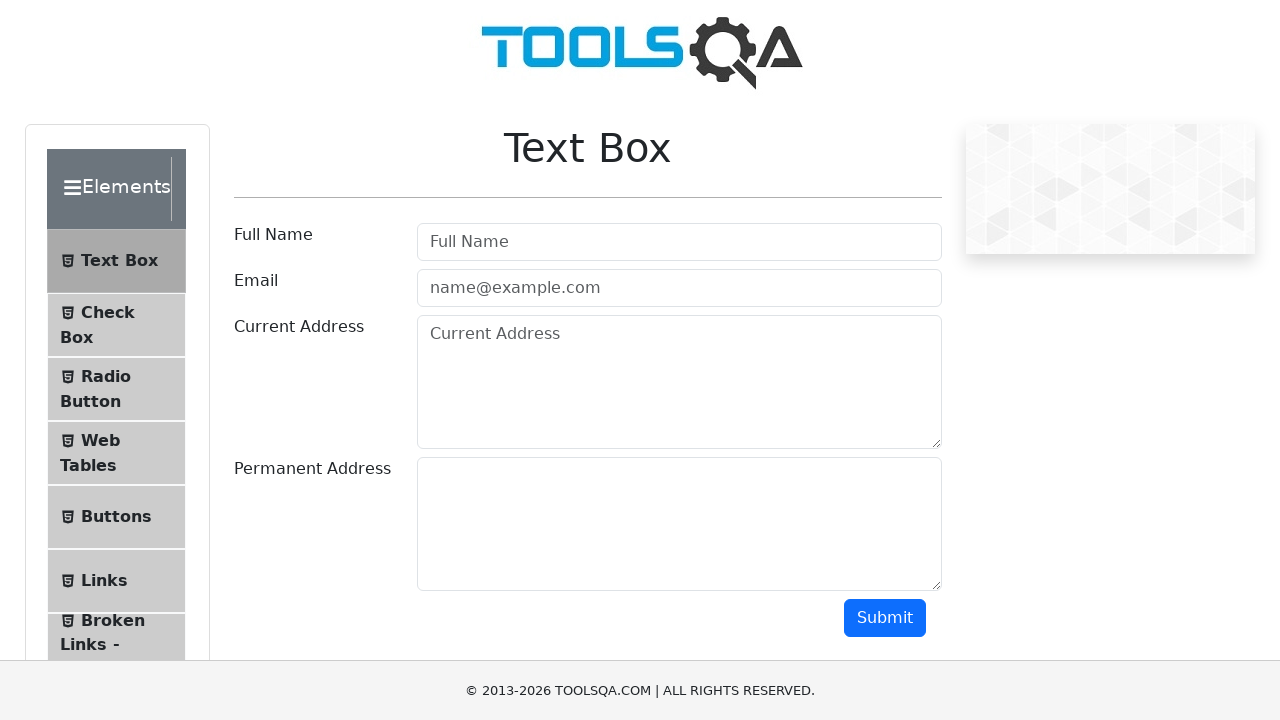

Filled user name field with 'Marcus Thompson' on #userName
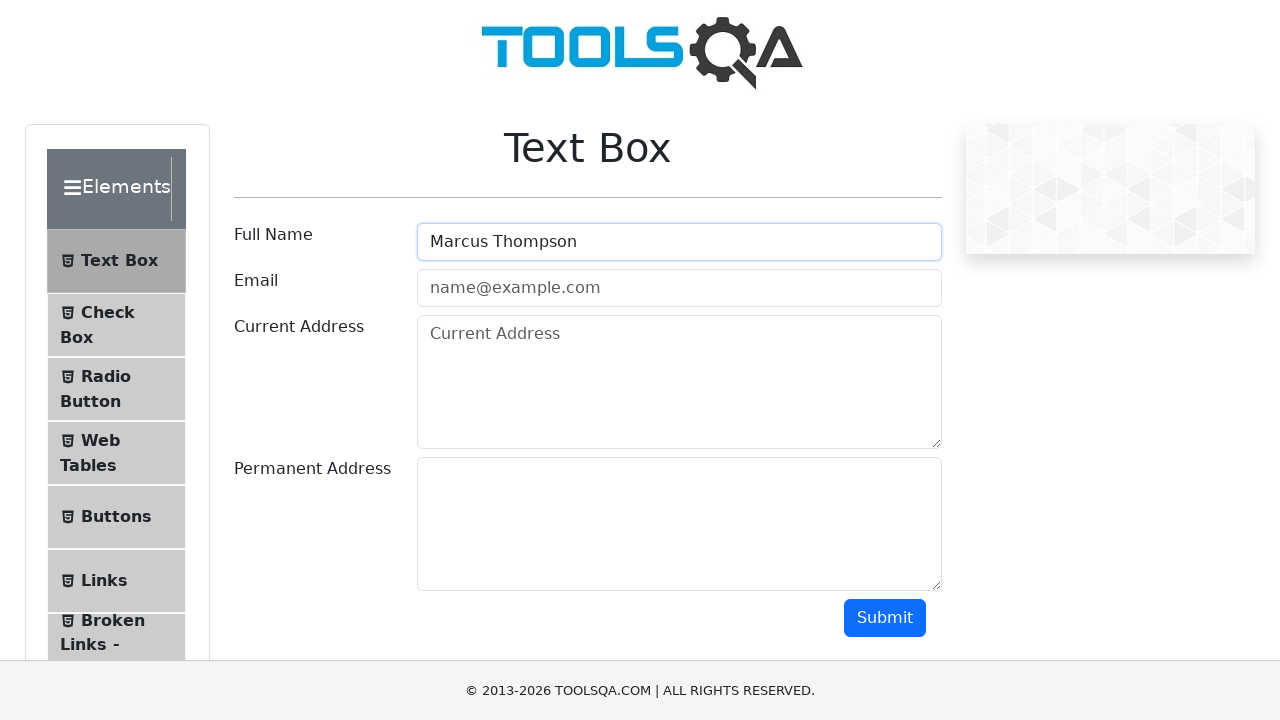

Filled email field with 'marcus.thompson@example.com' on #userEmail
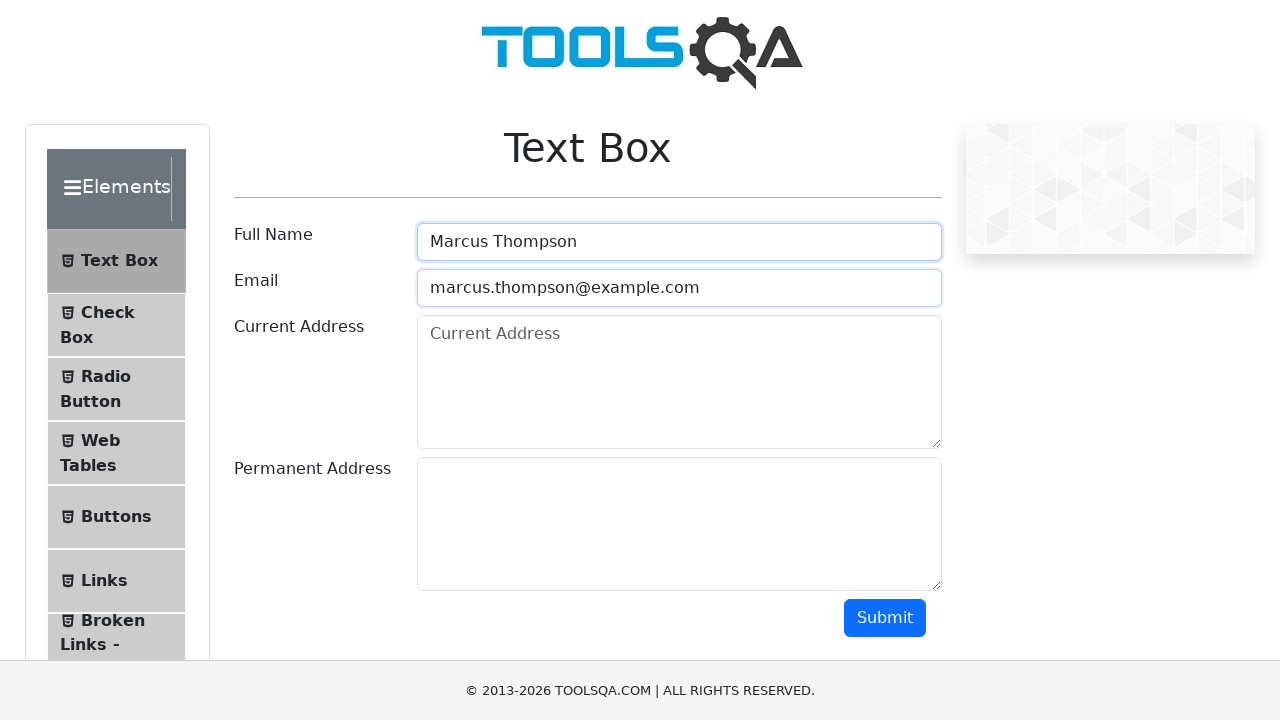

Filled current address field with '123 Main Street, Seattle WA' on #currentAddress
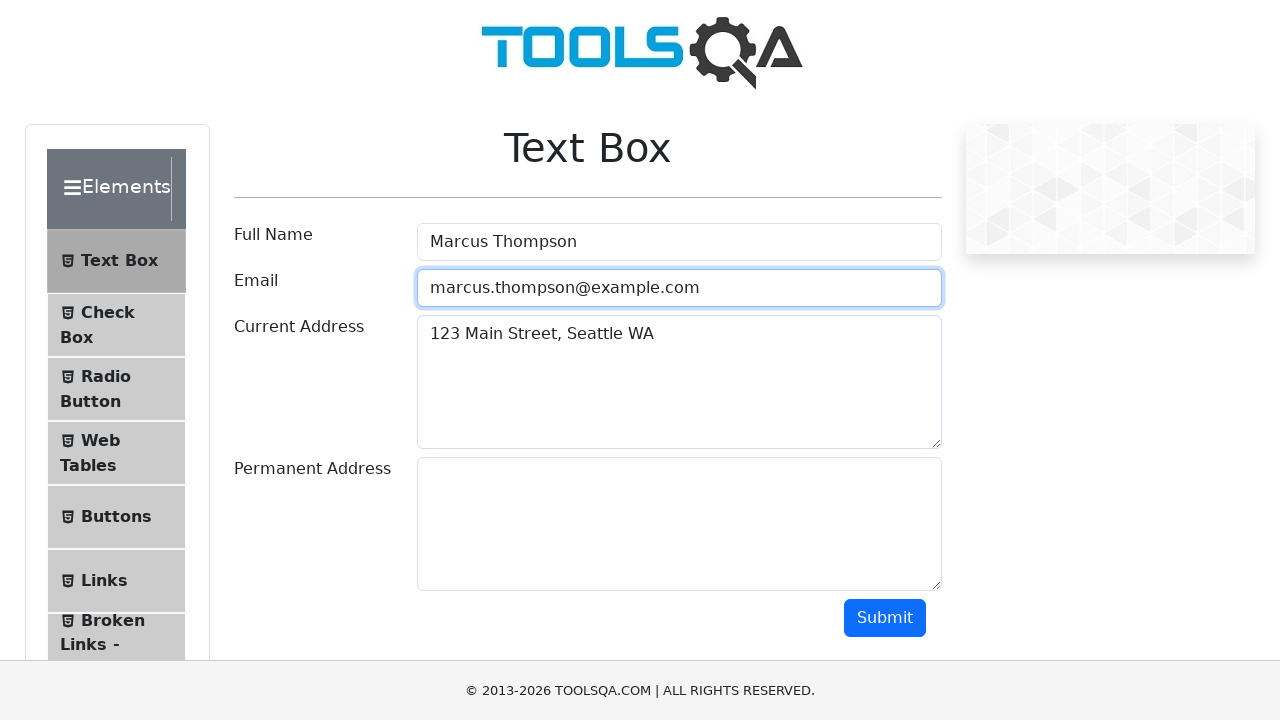

Filled permanent address field with '456 Oak Avenue, Portland OR' on #permanentAddress
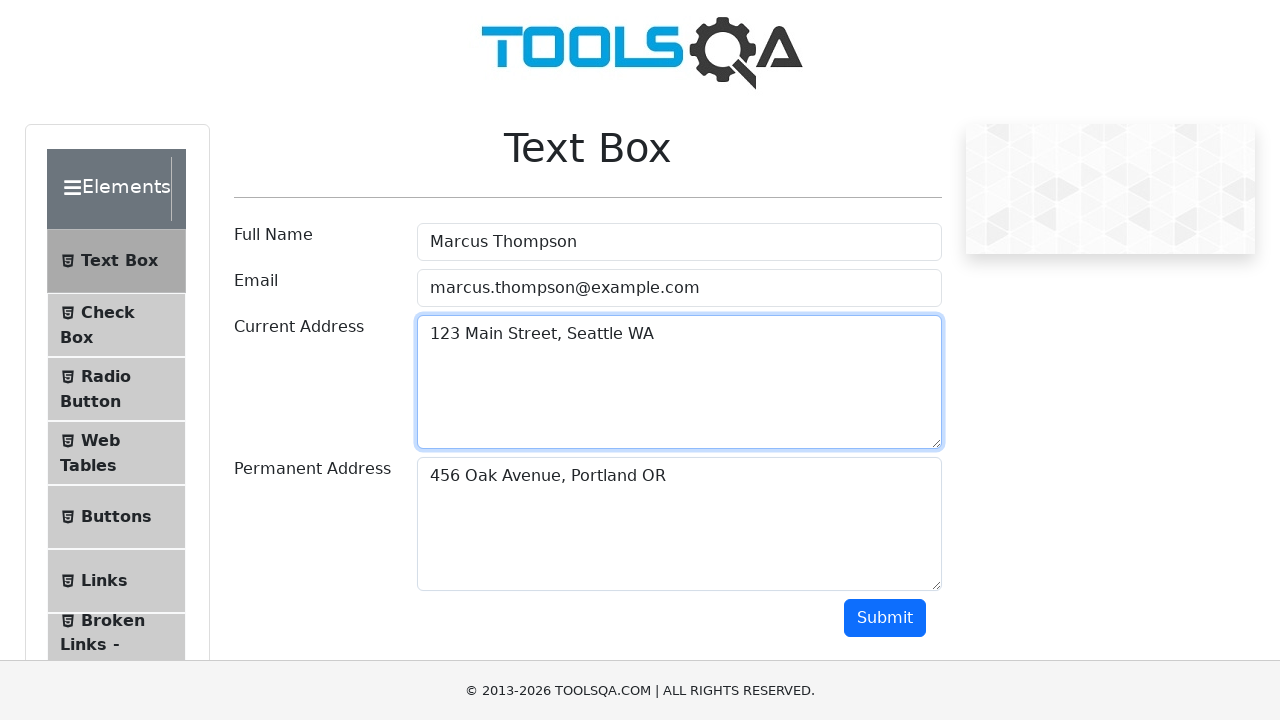

Clicked the submit button at (885, 618) on #submit
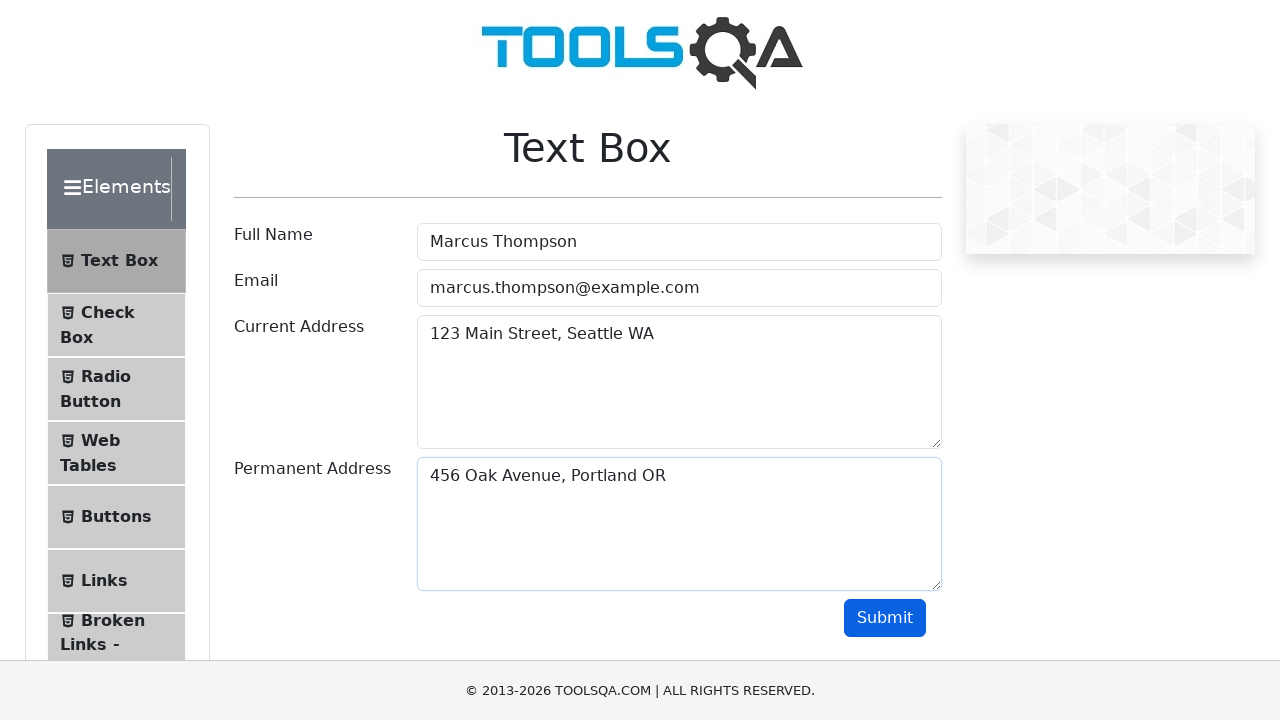

Form submission confirmed - output section appeared
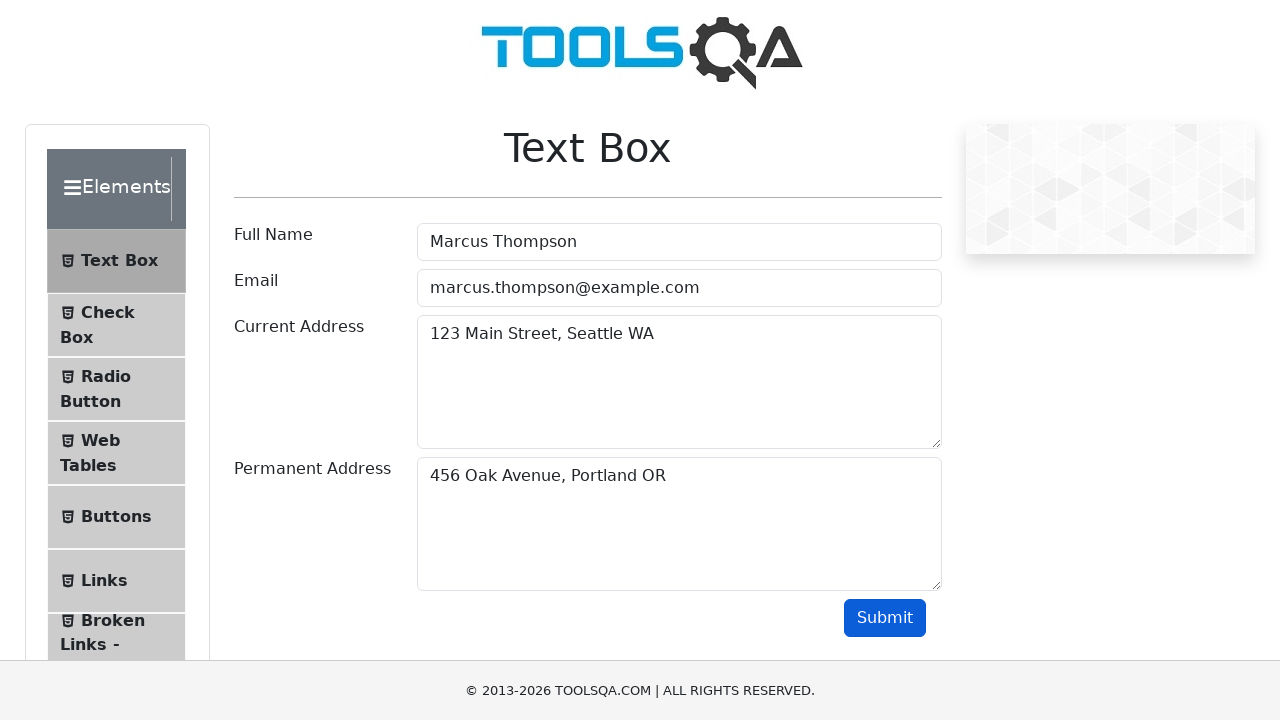

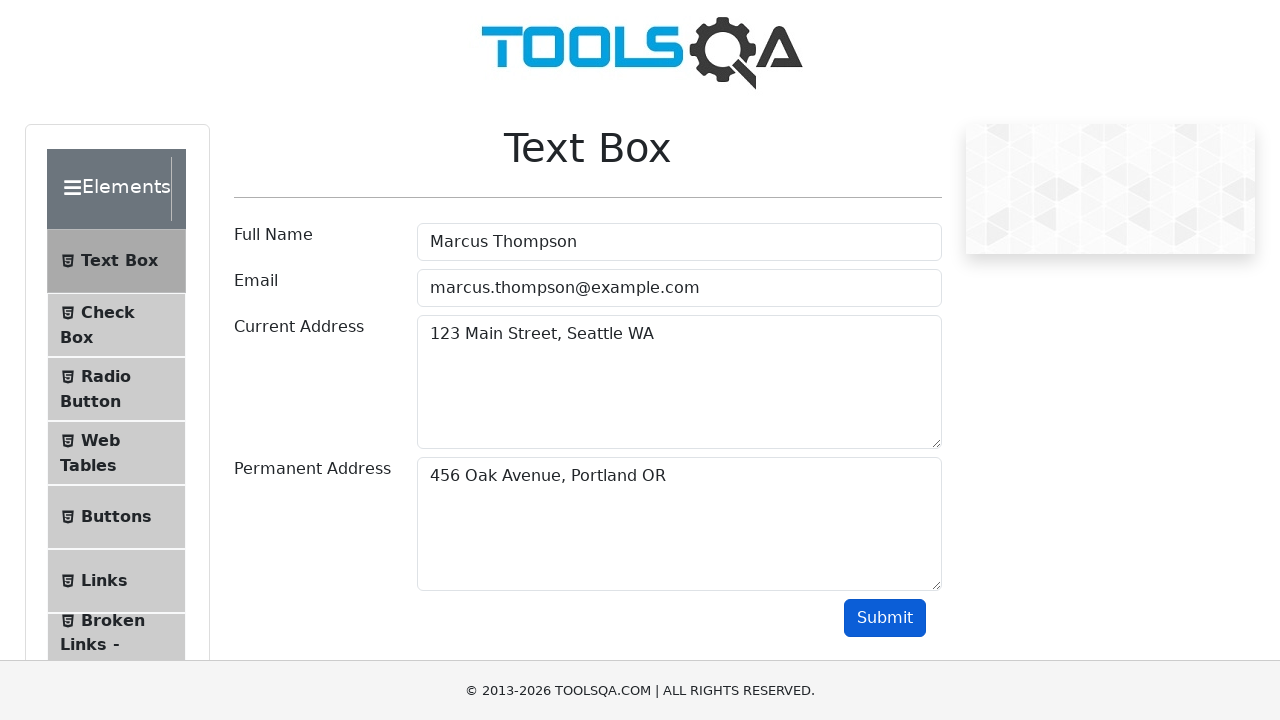